Verifies the current URL of the OrangeHRM application

Starting URL: https://opensource-demo.orangehrmlive.com/web/index.php/auth/login

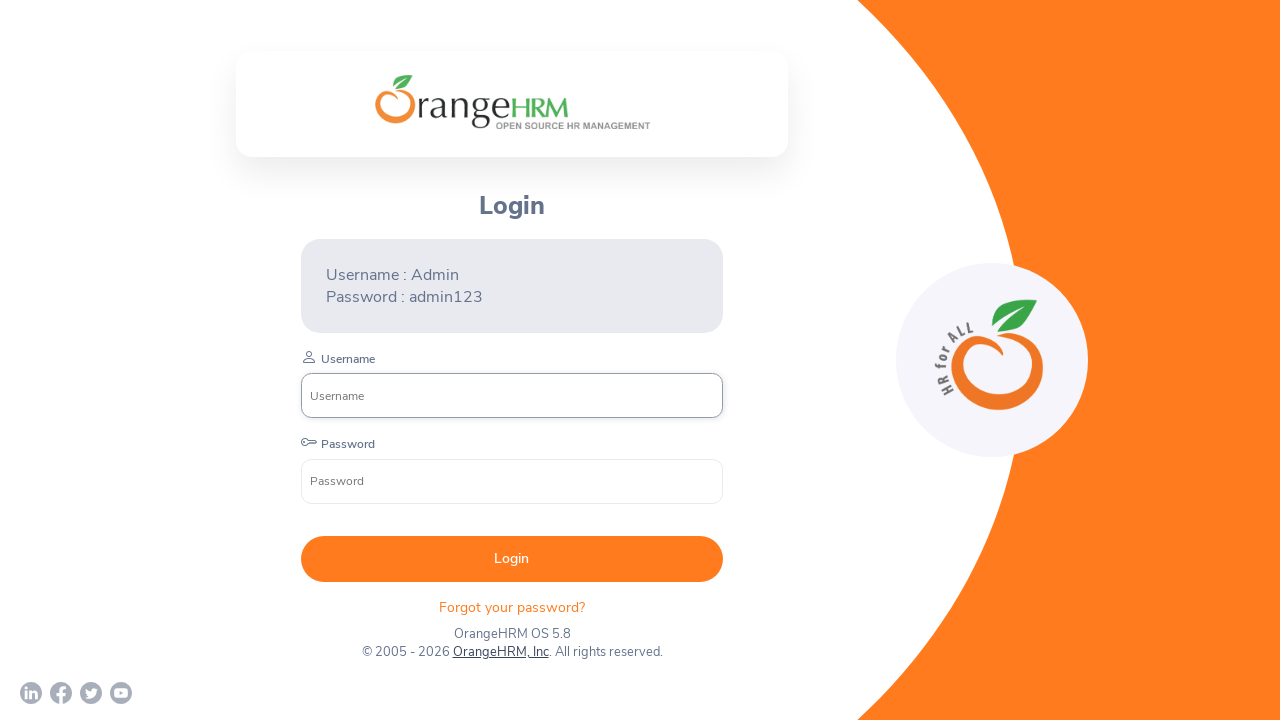

Waited for page to reach domcontentloaded state
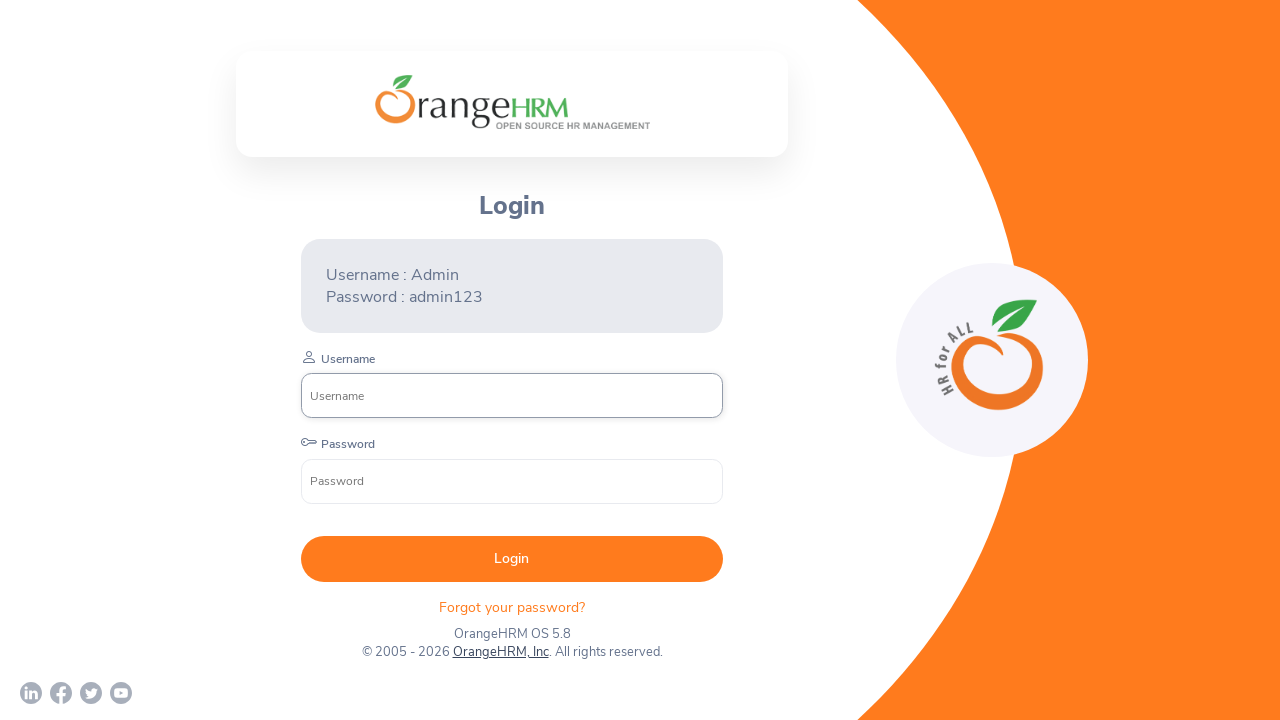

Retrieved current URL from page
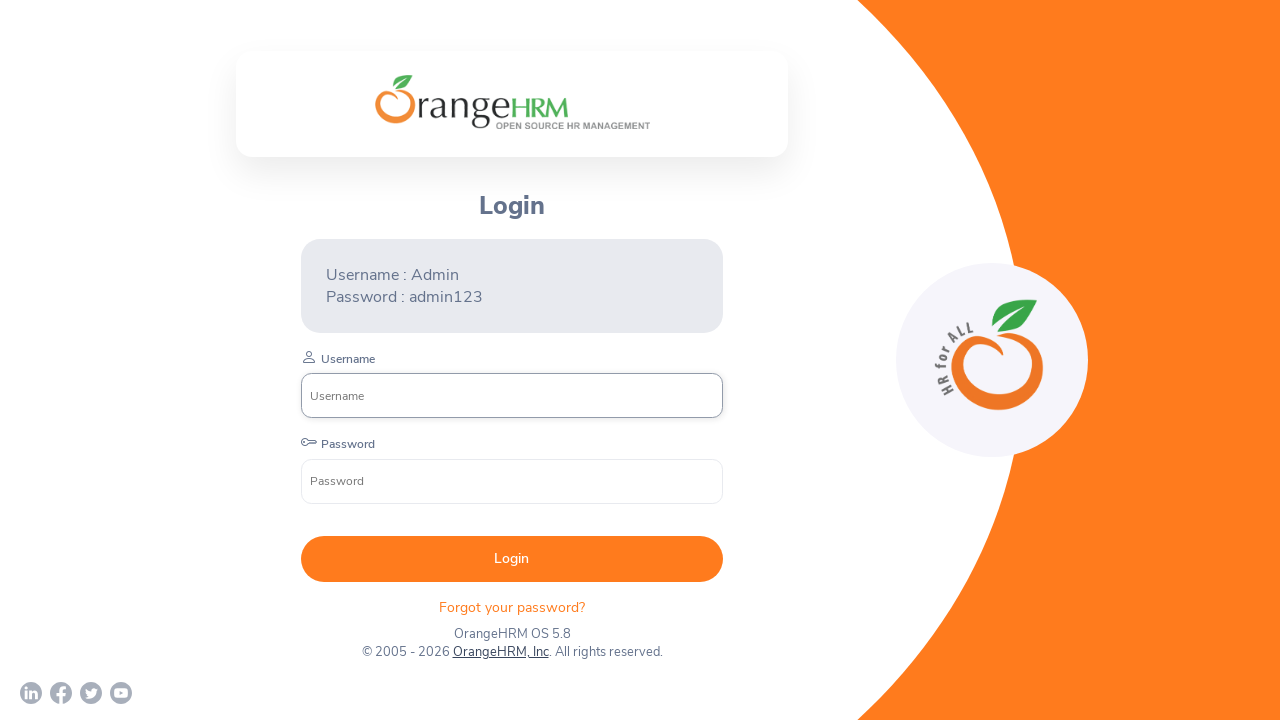

Verified that current URL contains 'opensource-demo.orangehrmlive.com' domain
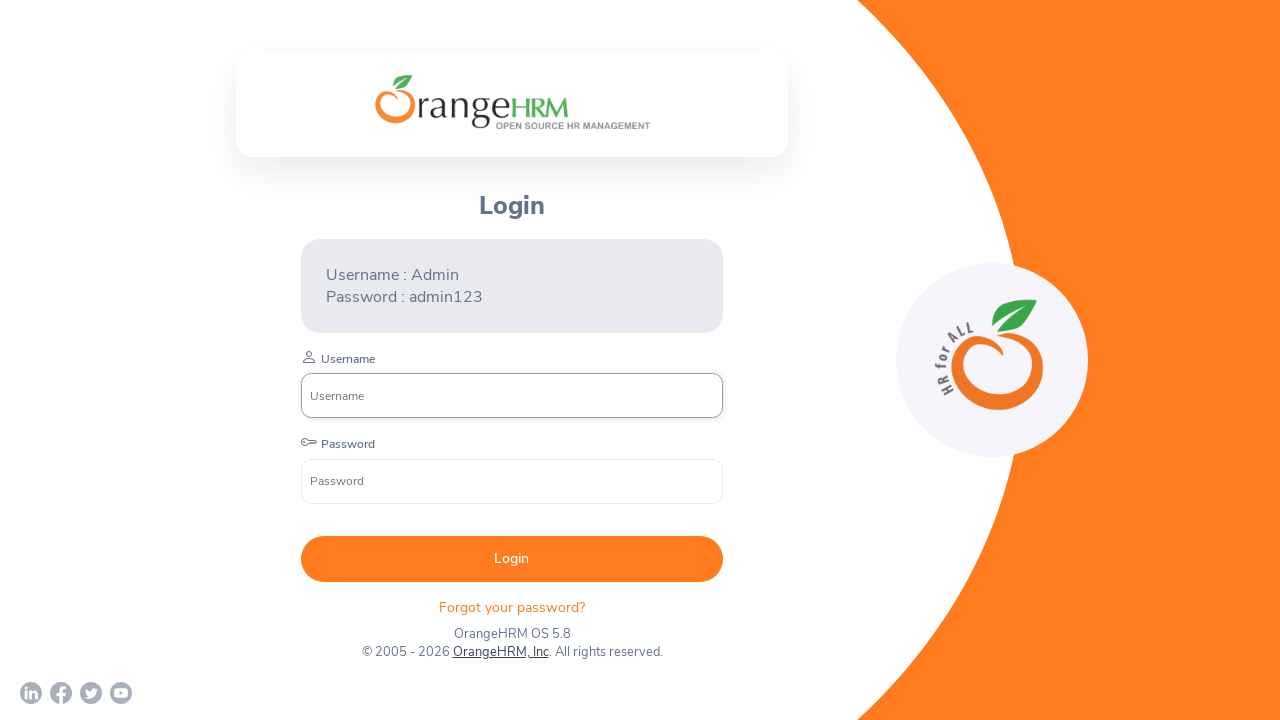

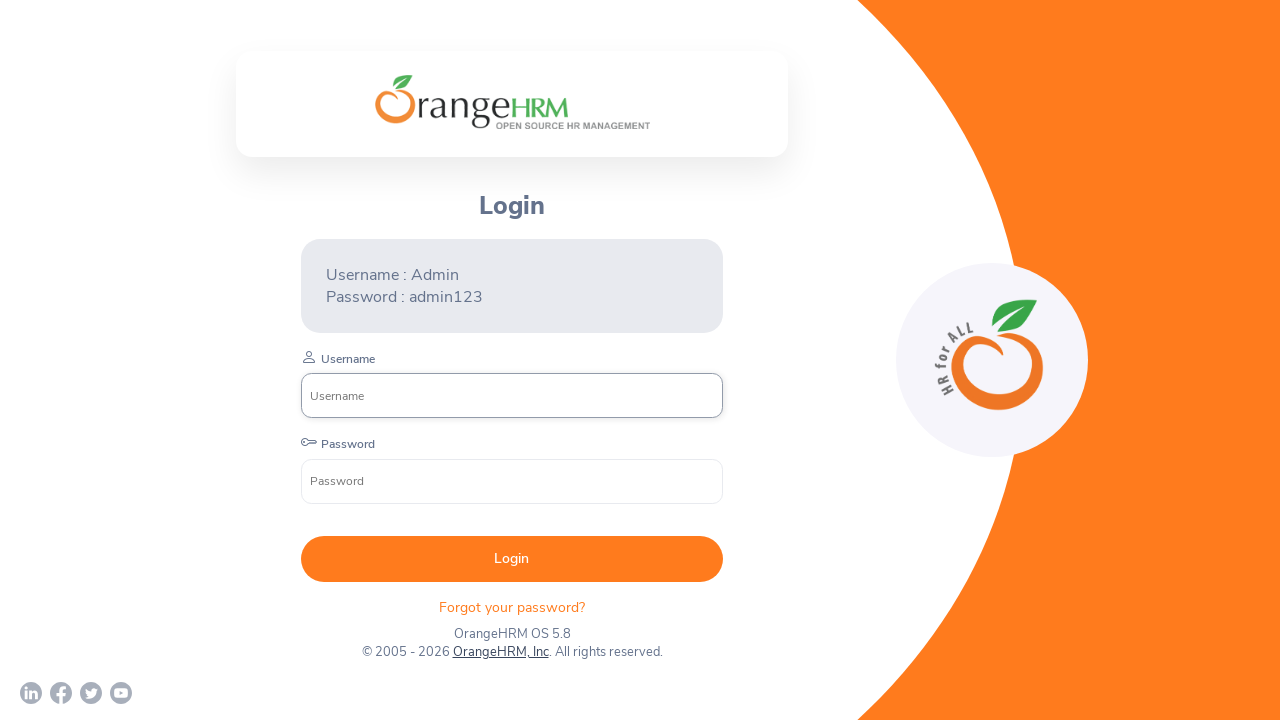